Tests form interaction by extracting a value from an element's attribute, calculating a mathematical result using that value, filling in an answer field, clicking multiple checkboxes, and submitting the form.

Starting URL: http://suninjuly.github.io/get_attribute.html

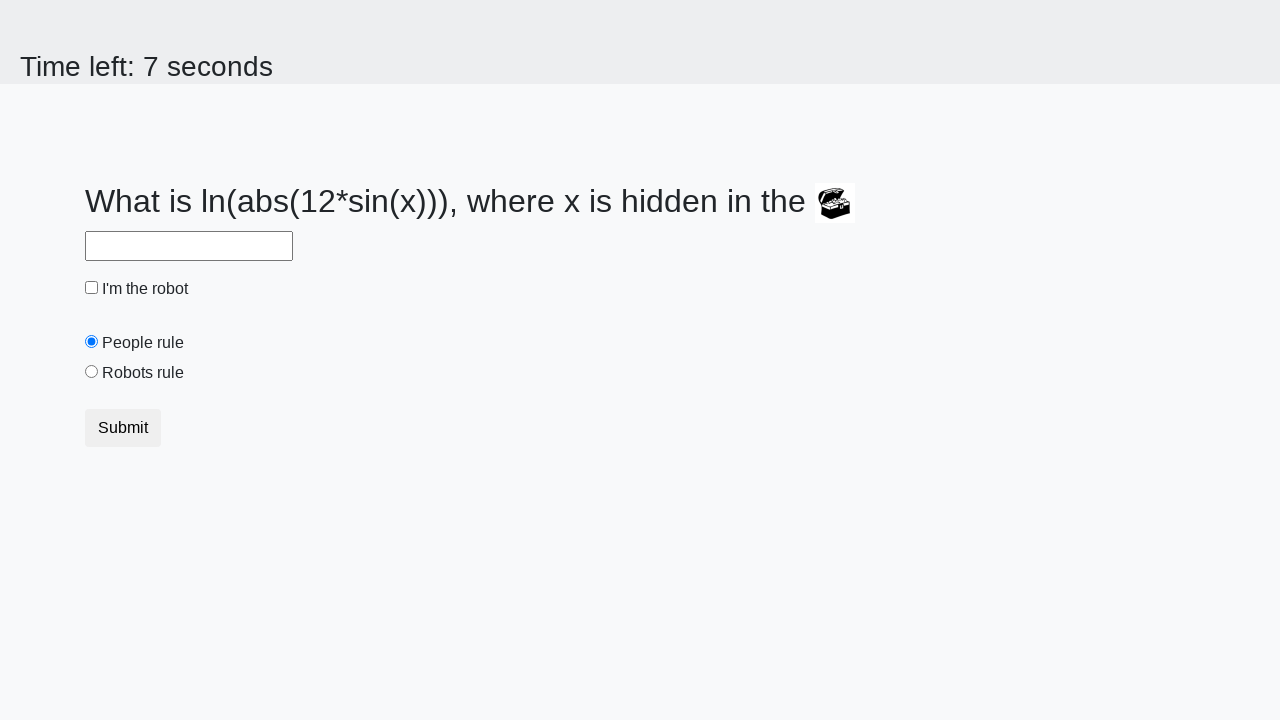

Extracted 'valuex' attribute from treasure element
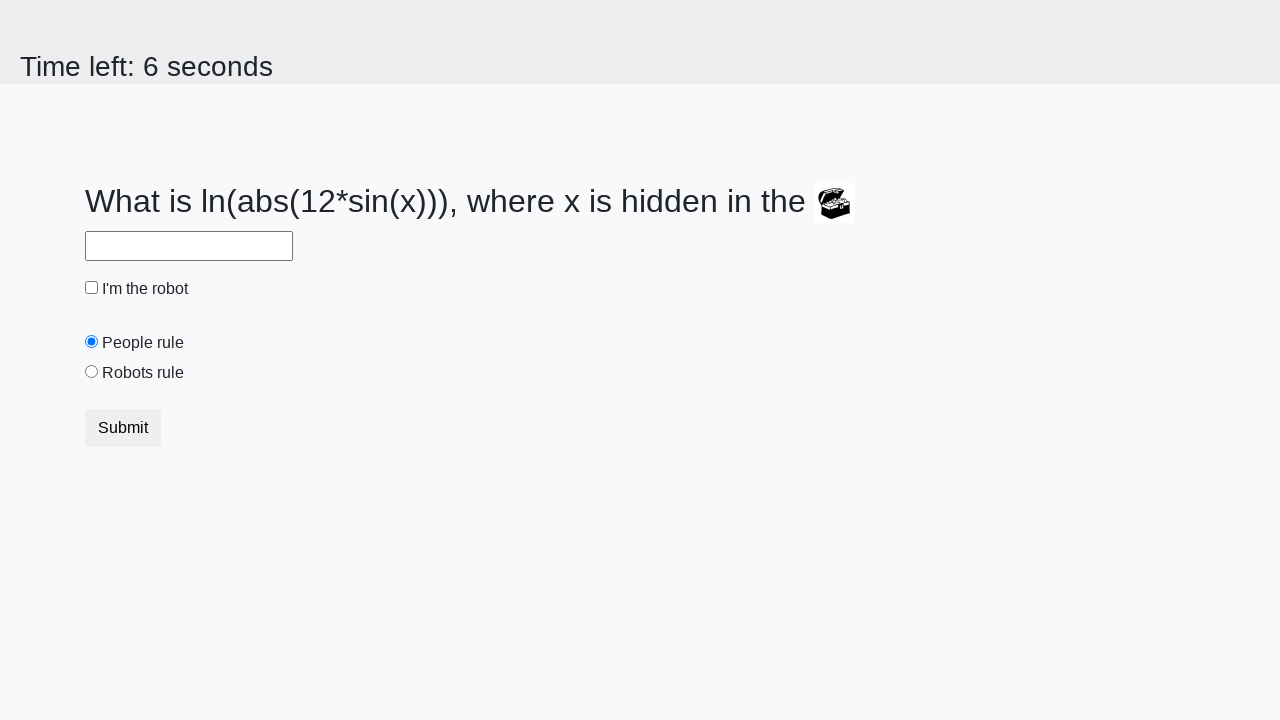

Calculated mathematical result: log(abs(12*sin(740))) = 2.472856662100954
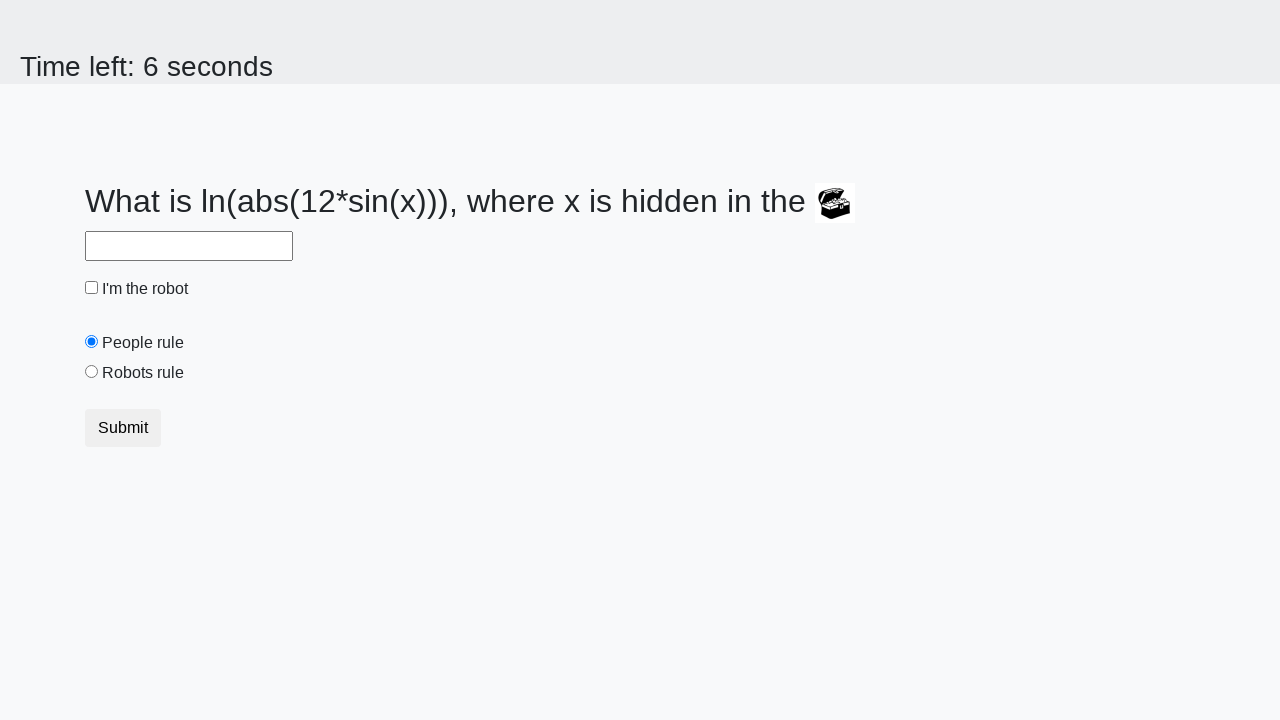

Filled answer field with calculated value: 2.472856662100954 on #answer
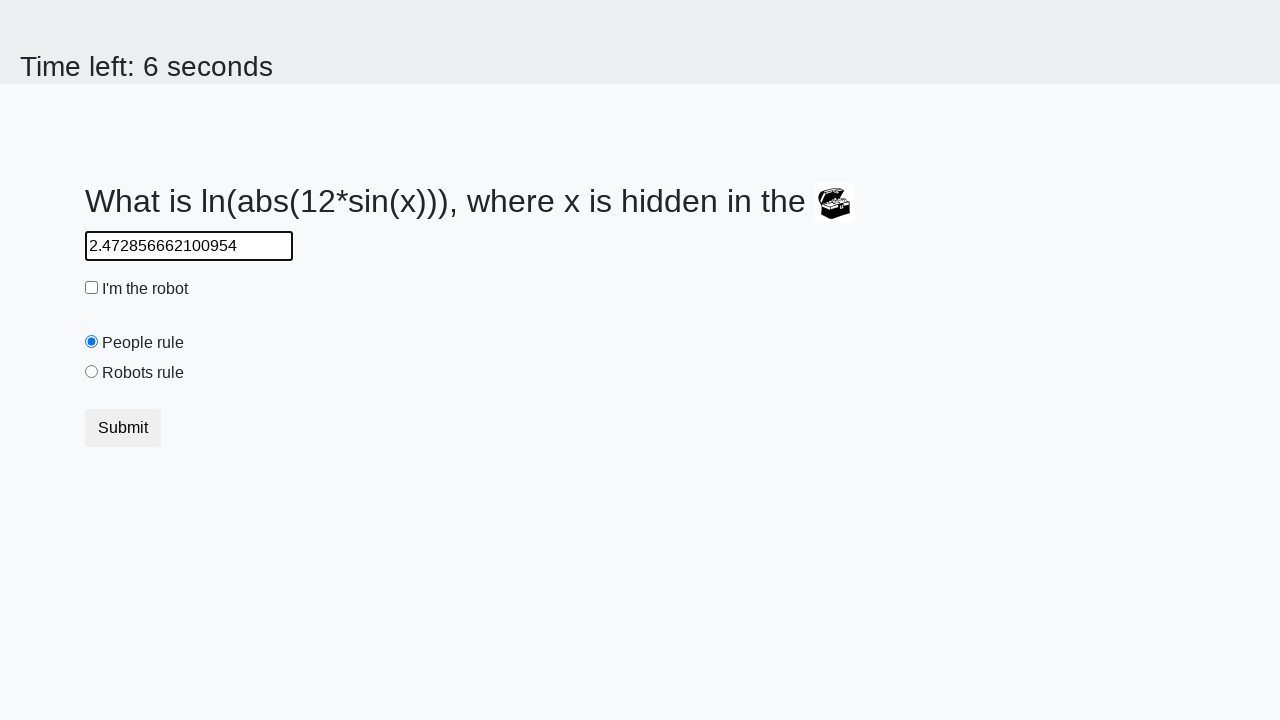

Clicked robot checkbox at (92, 288) on #robotCheckbox
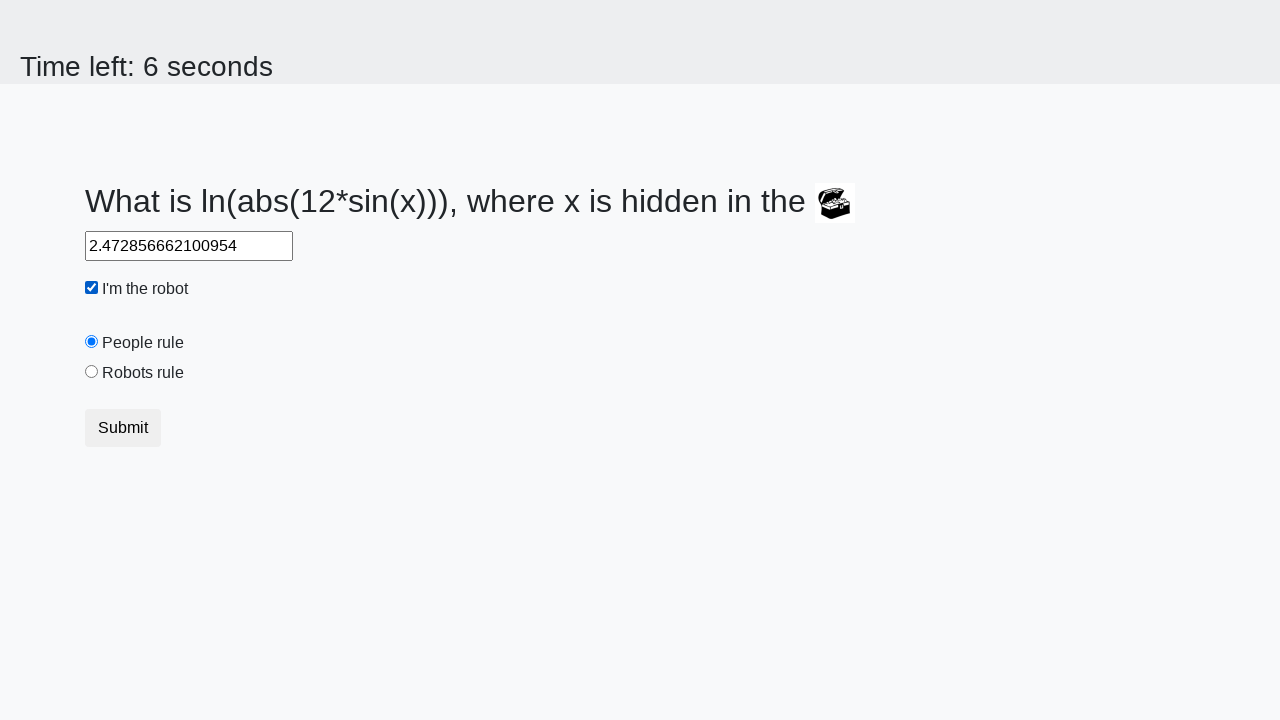

Clicked people rule checkbox at (92, 342) on #peopleRule
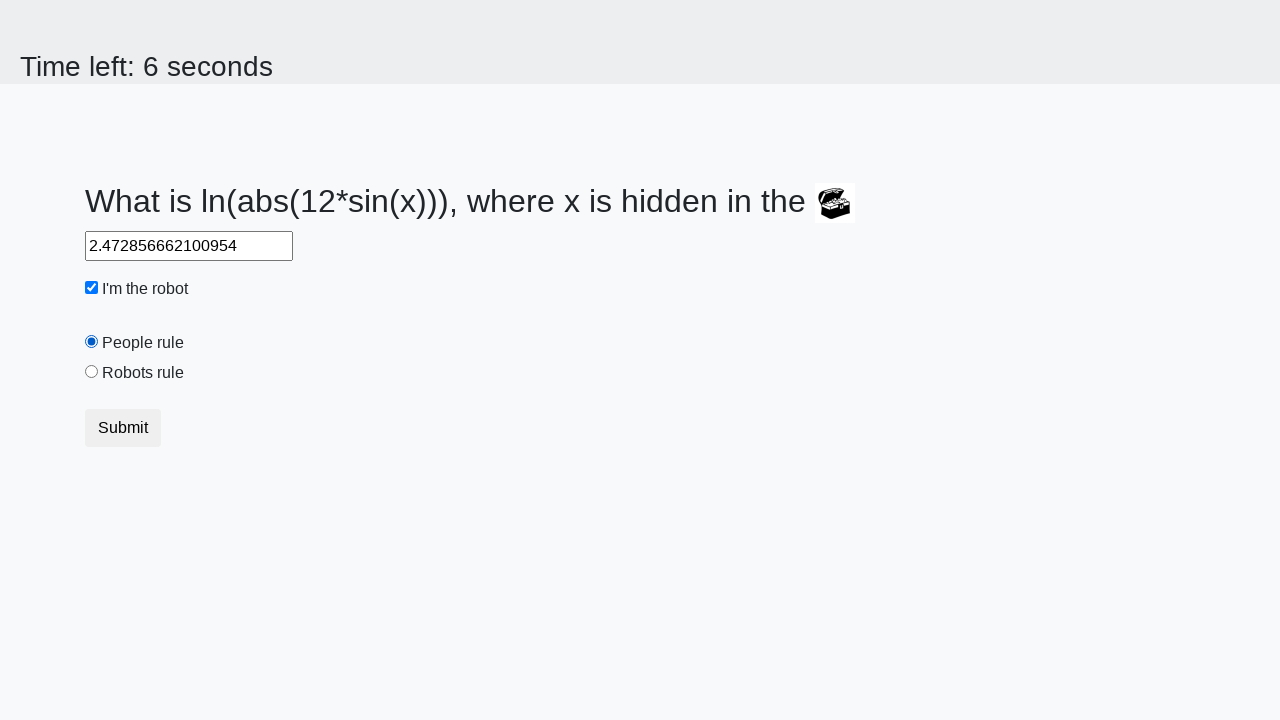

Clicked robots rule checkbox at (92, 372) on #robotsRule
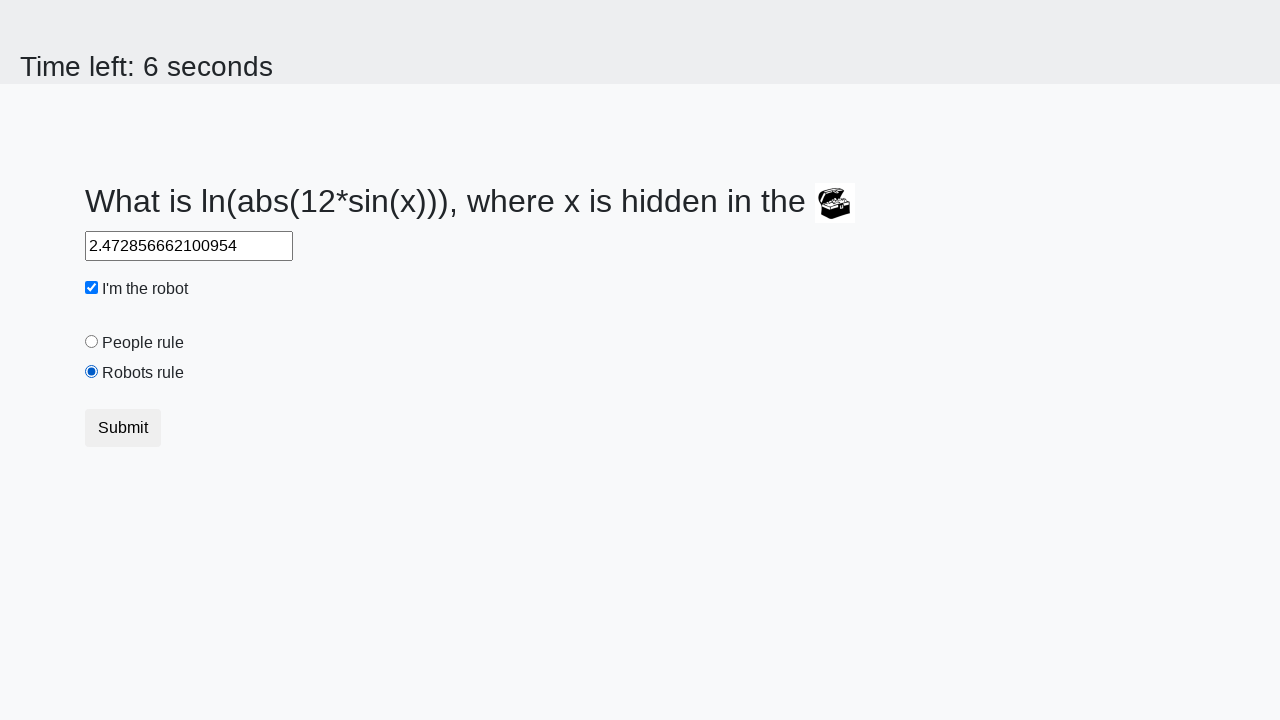

Clicked submit button to submit the form at (123, 428) on button.btn
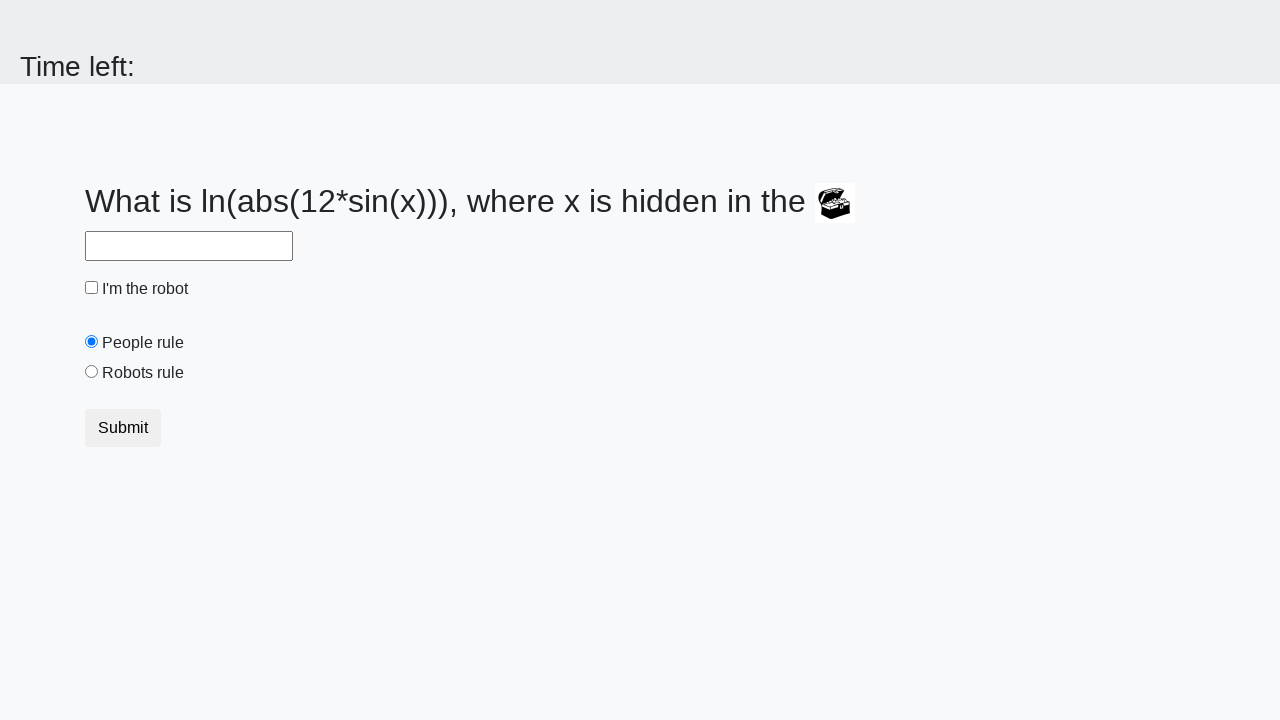

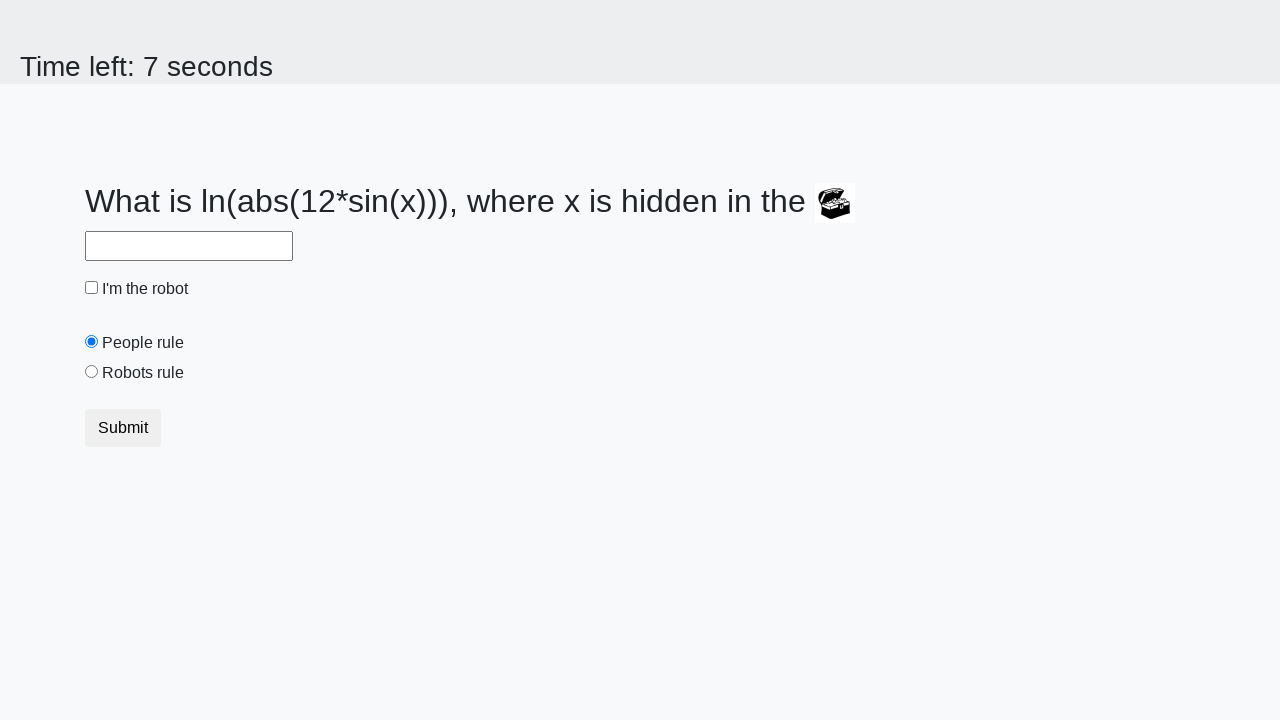